Tests new window functionality by clicking the link that opens a new window

Starting URL: https://the-internet.herokuapp.com/windows

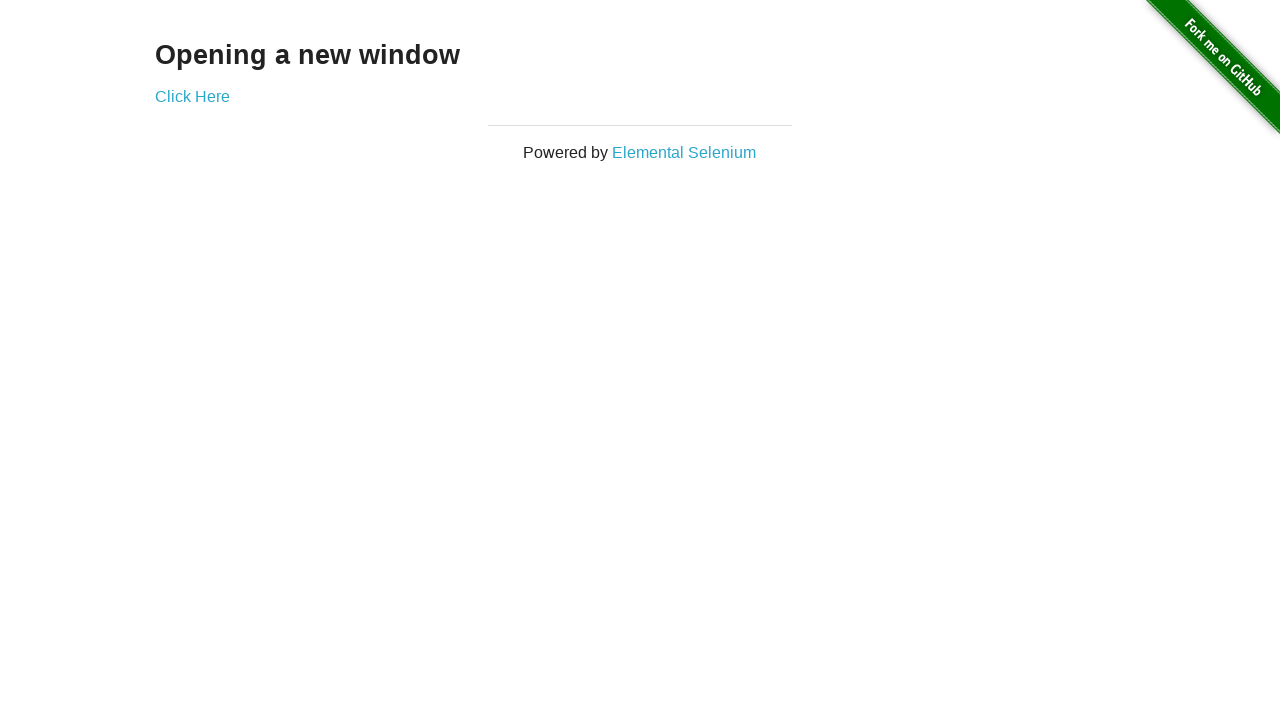

Navigated to the windows test page
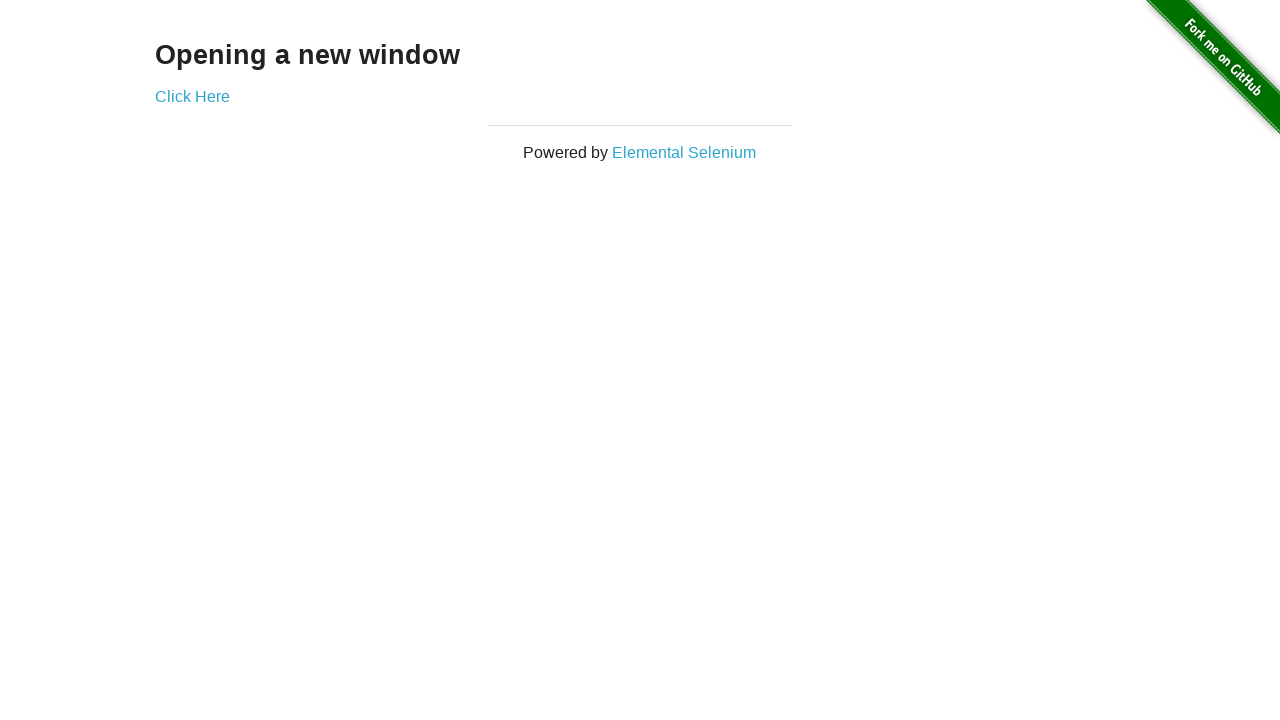

Clicked the link to open a new window at (192, 96) on text=Click Here
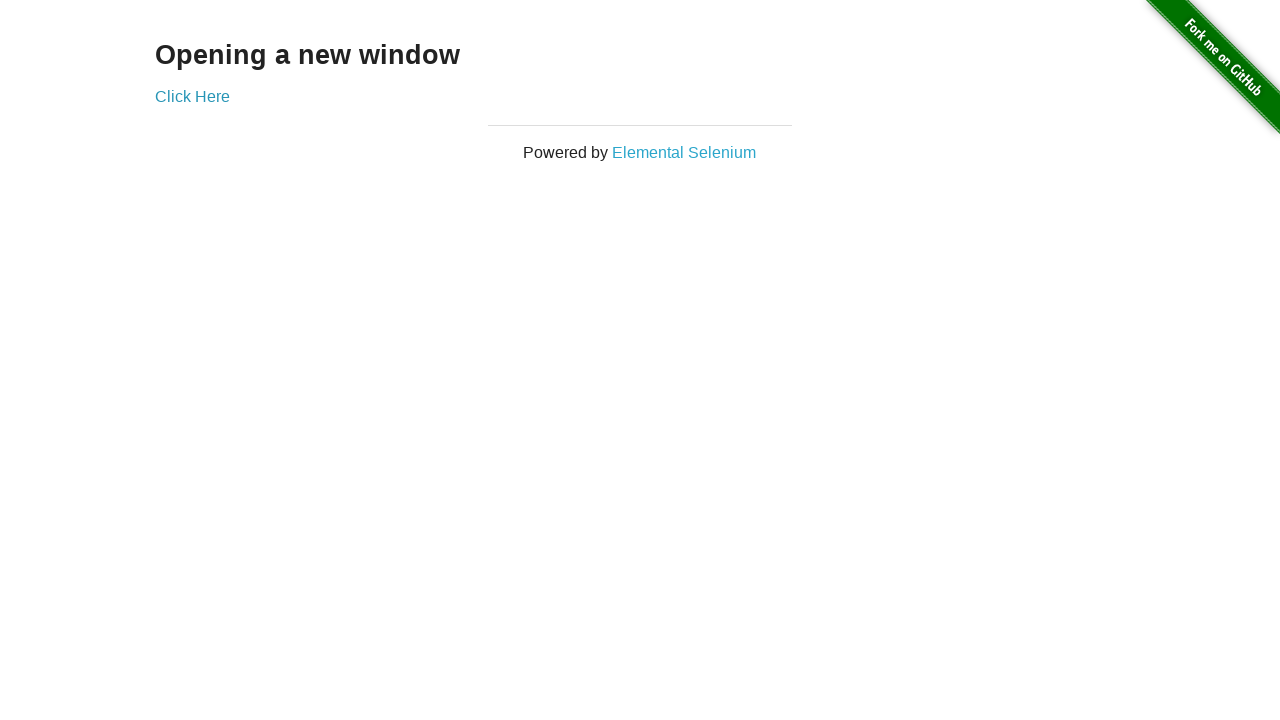

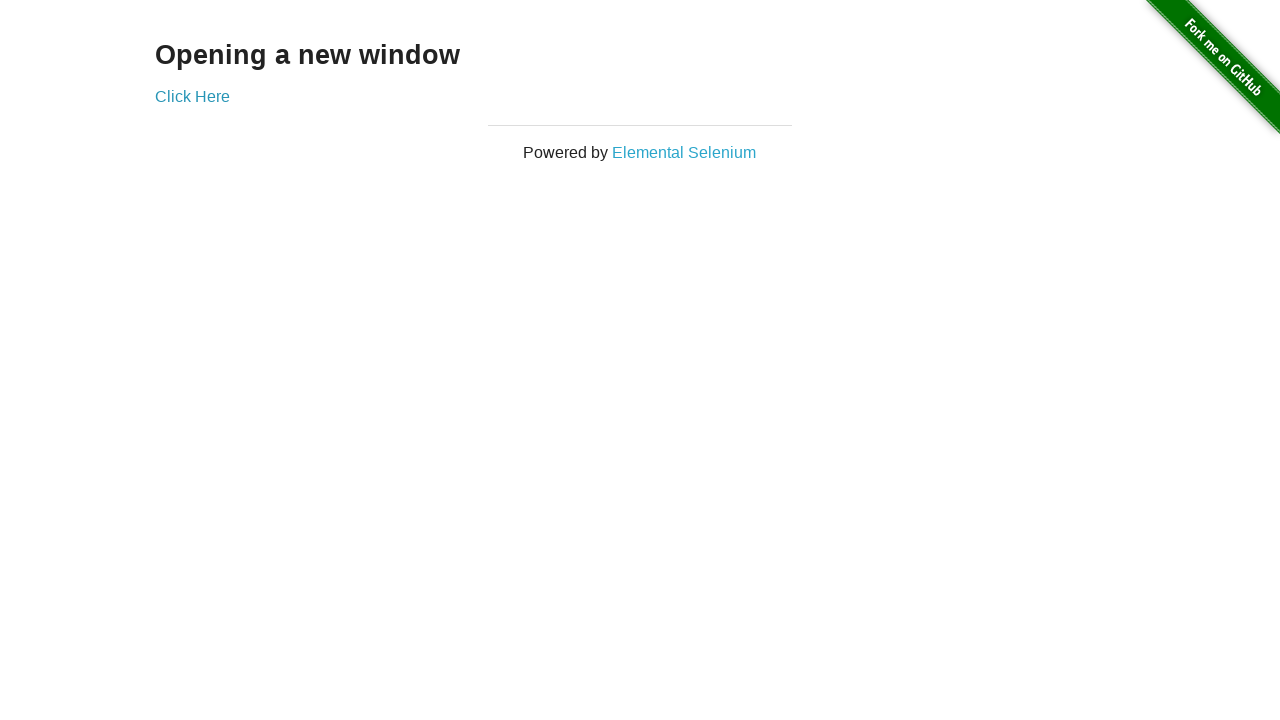